Navigates to a shared ChatGPT conversation page and waits for the chat messages to load, verifying that both user and assistant chat elements are present.

Starting URL: https://chatgpt.com/share/67b560a2-b364-8010-83ce-fb50f8ce0151

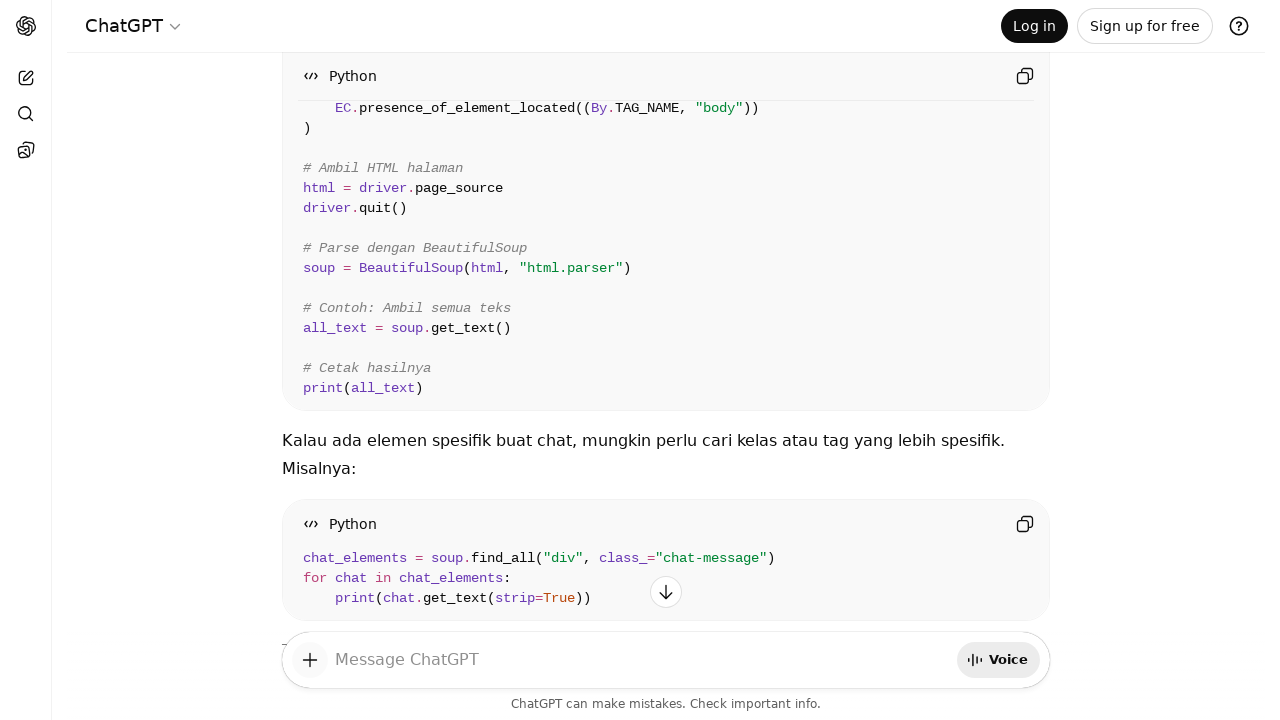

Navigated to shared ChatGPT conversation page
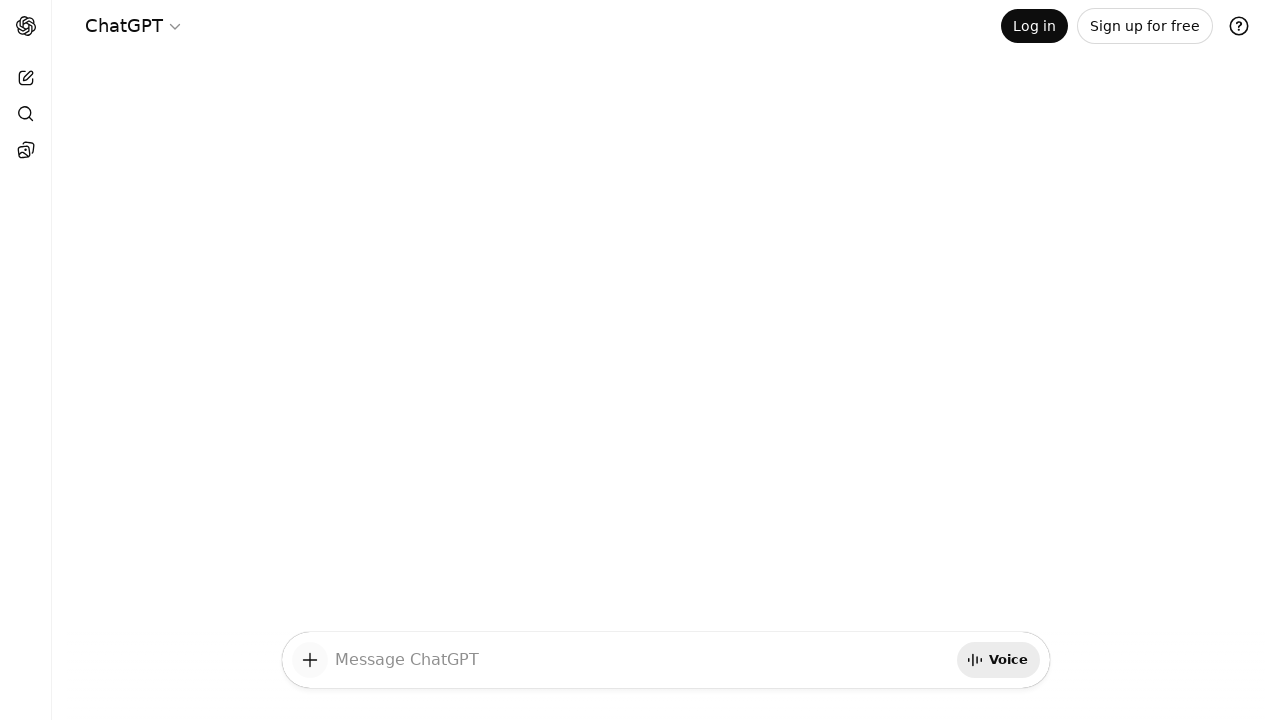

User chat elements loaded
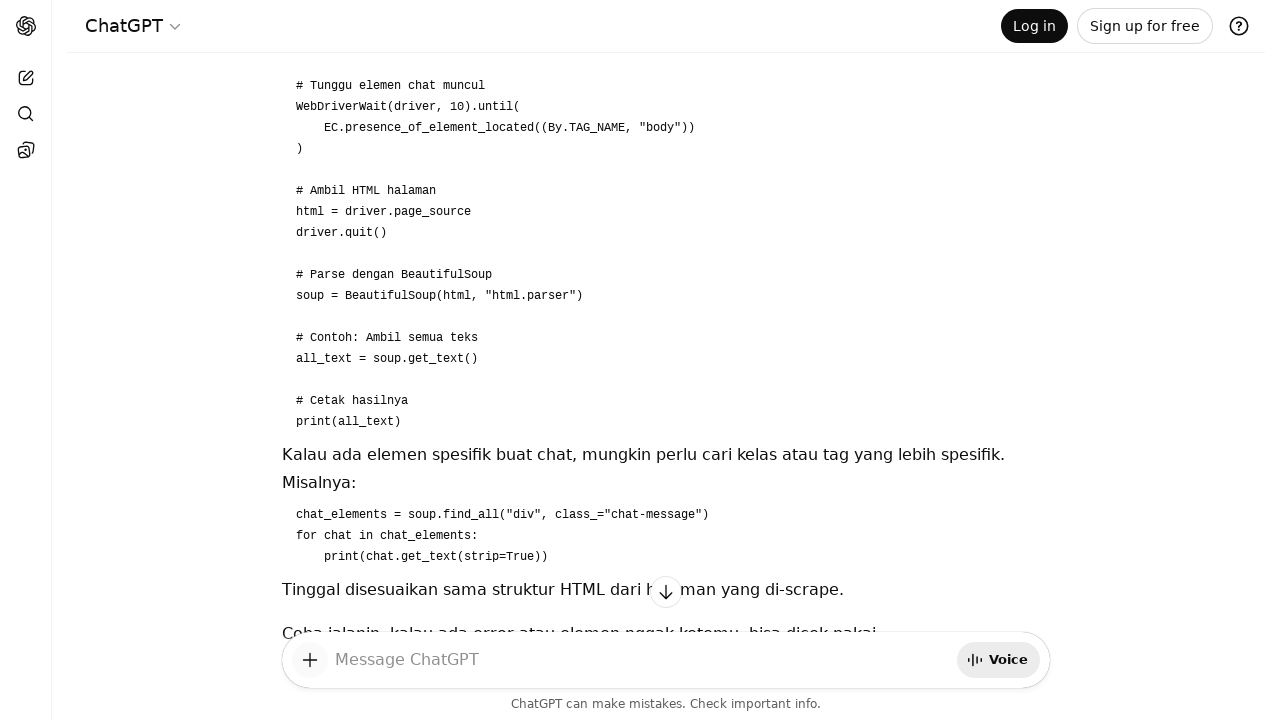

Assistant chat elements verified as present
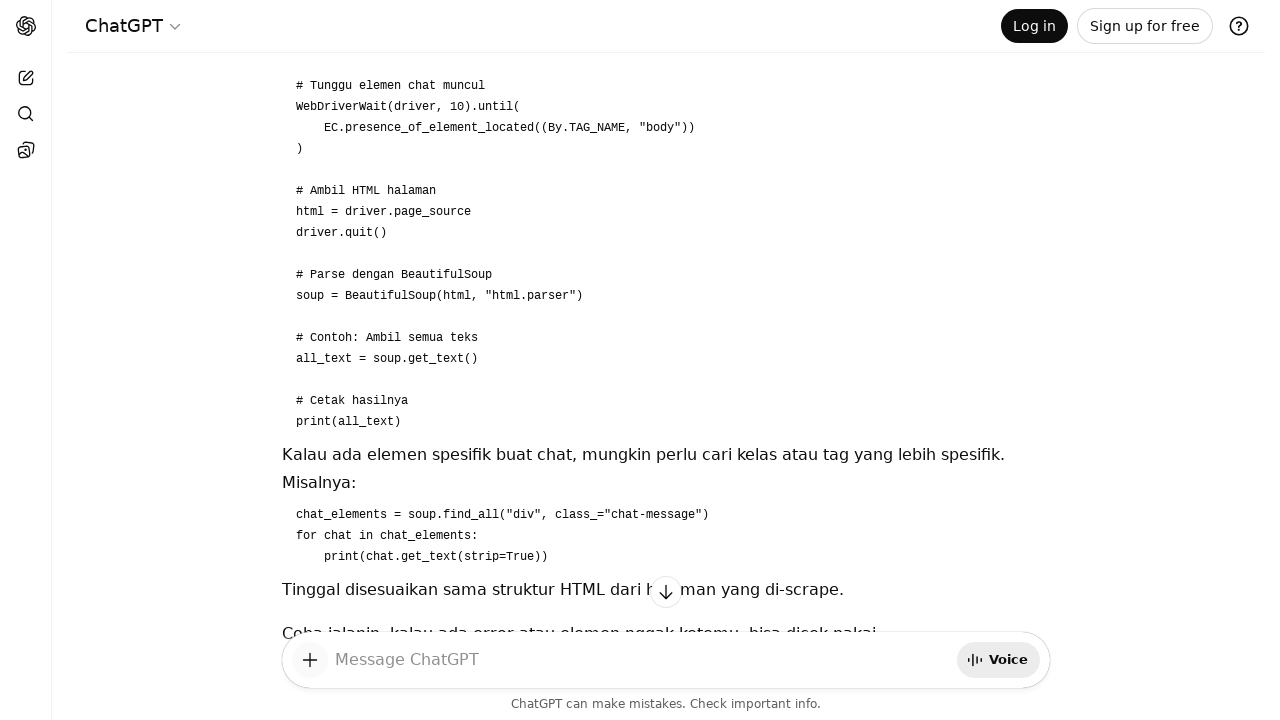

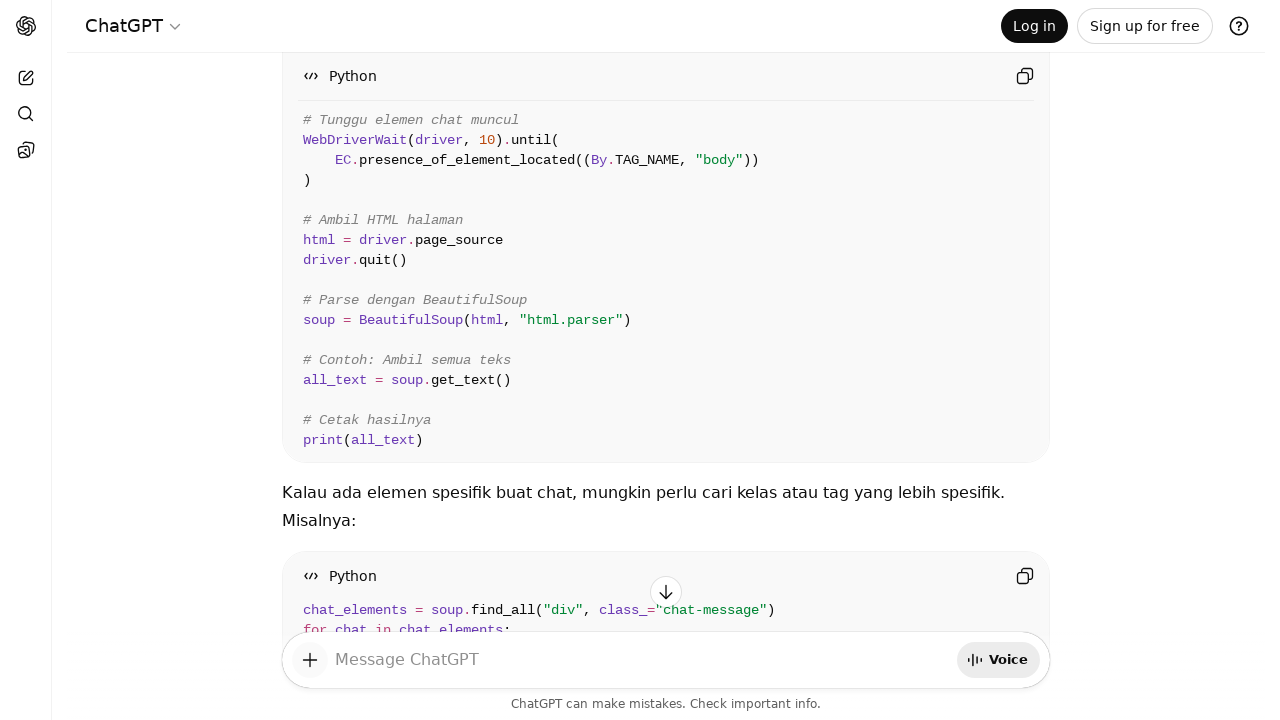